Tests file upload functionality by selecting a file using the file input element on the upload-download practice page

Starting URL: https://www.tutorialspoint.com/selenium/practice/upload-download.php

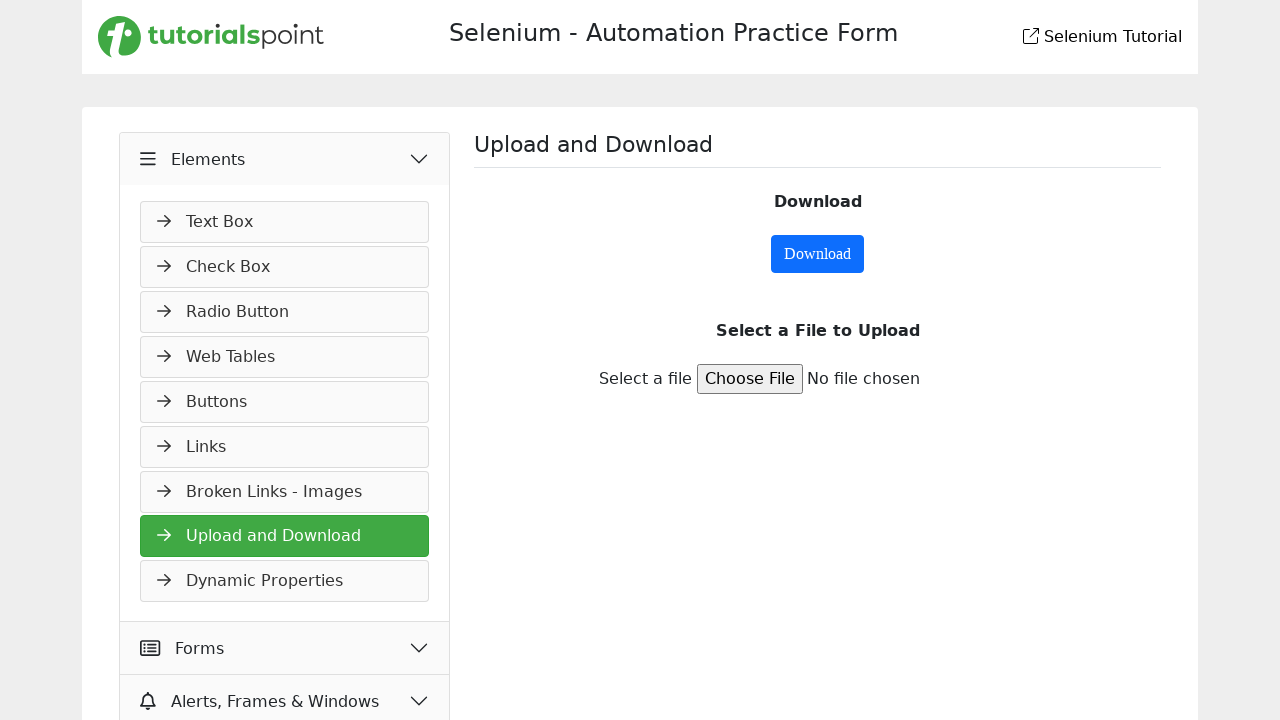

Upload file input element loaded and visible
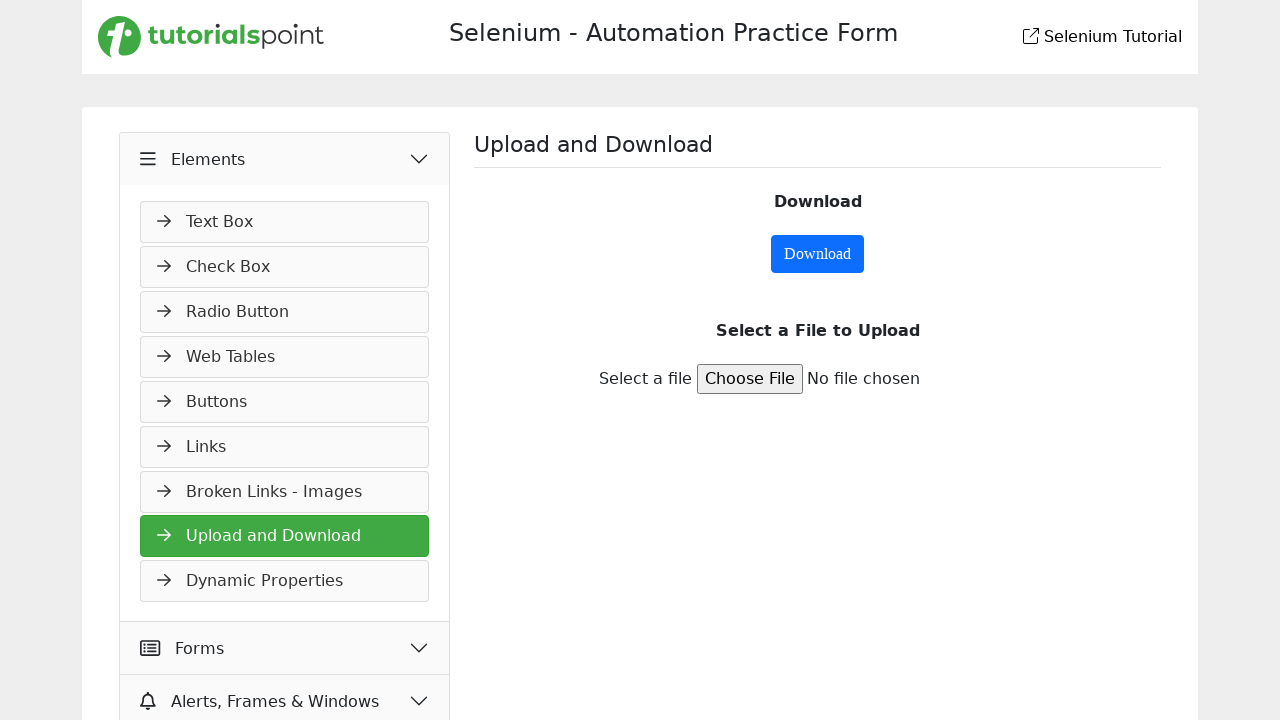

Created temporary test file for upload
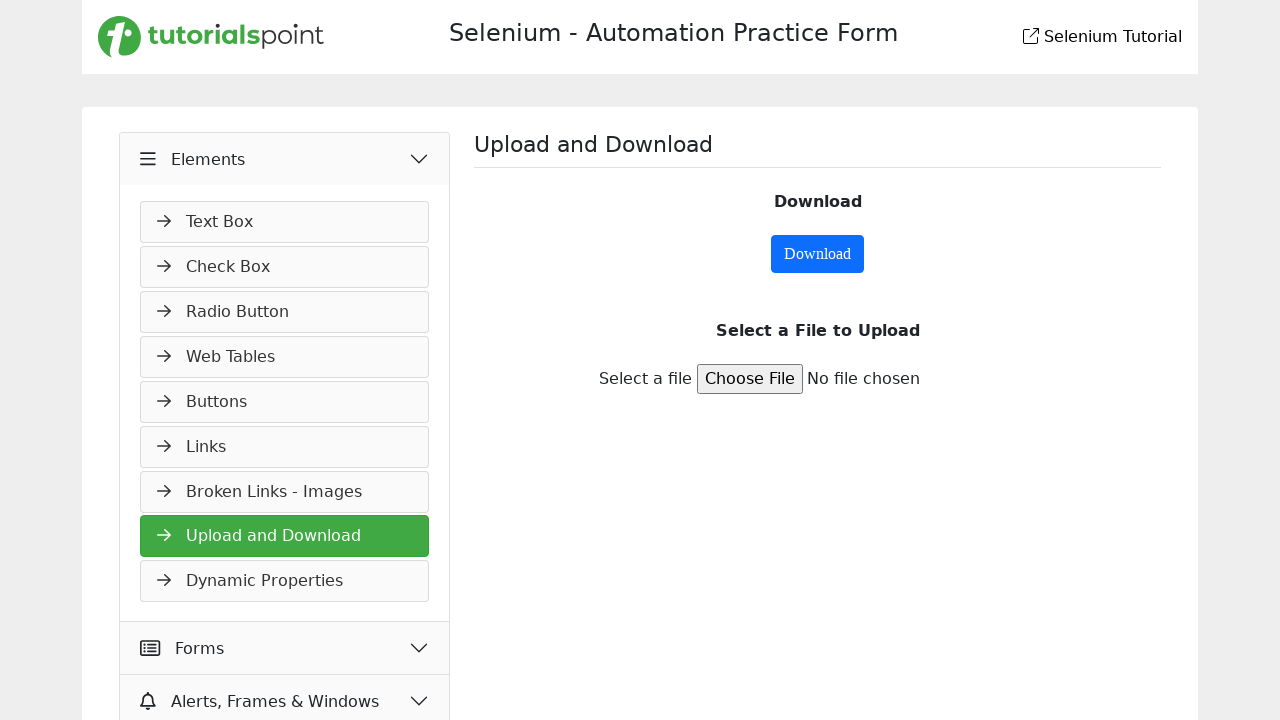

Selected test file using file input element
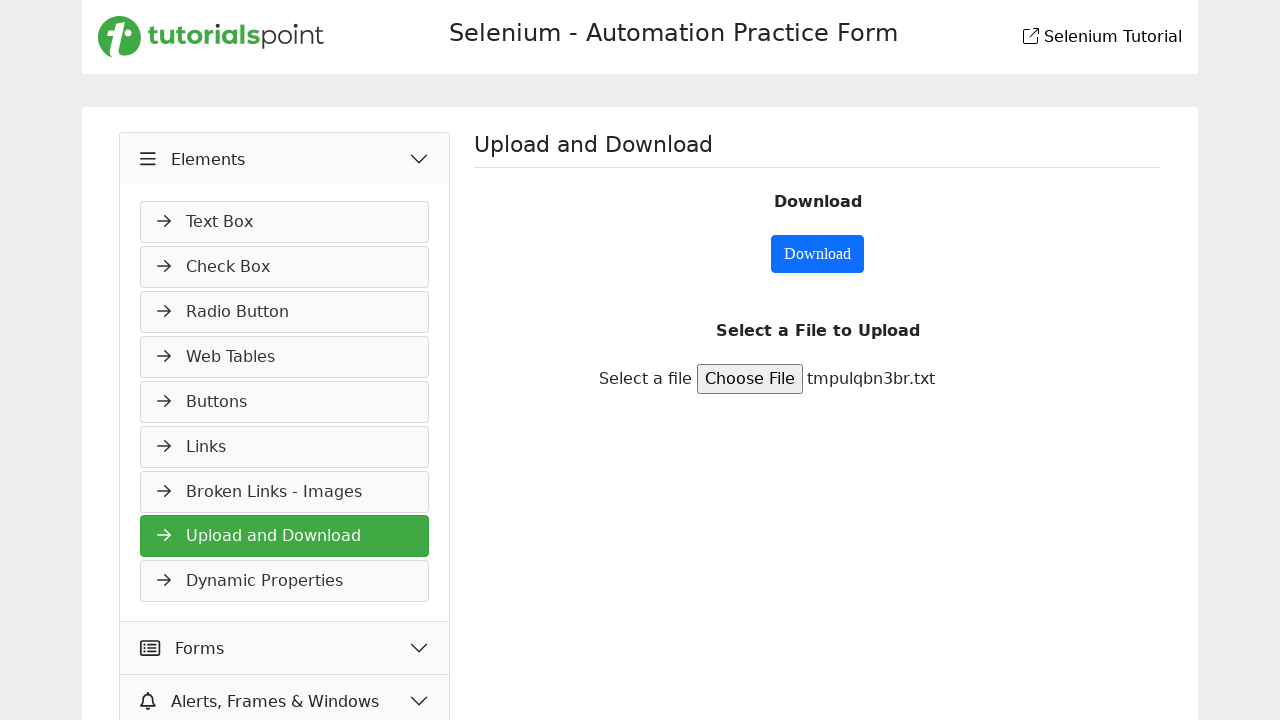

Waited for file upload to process
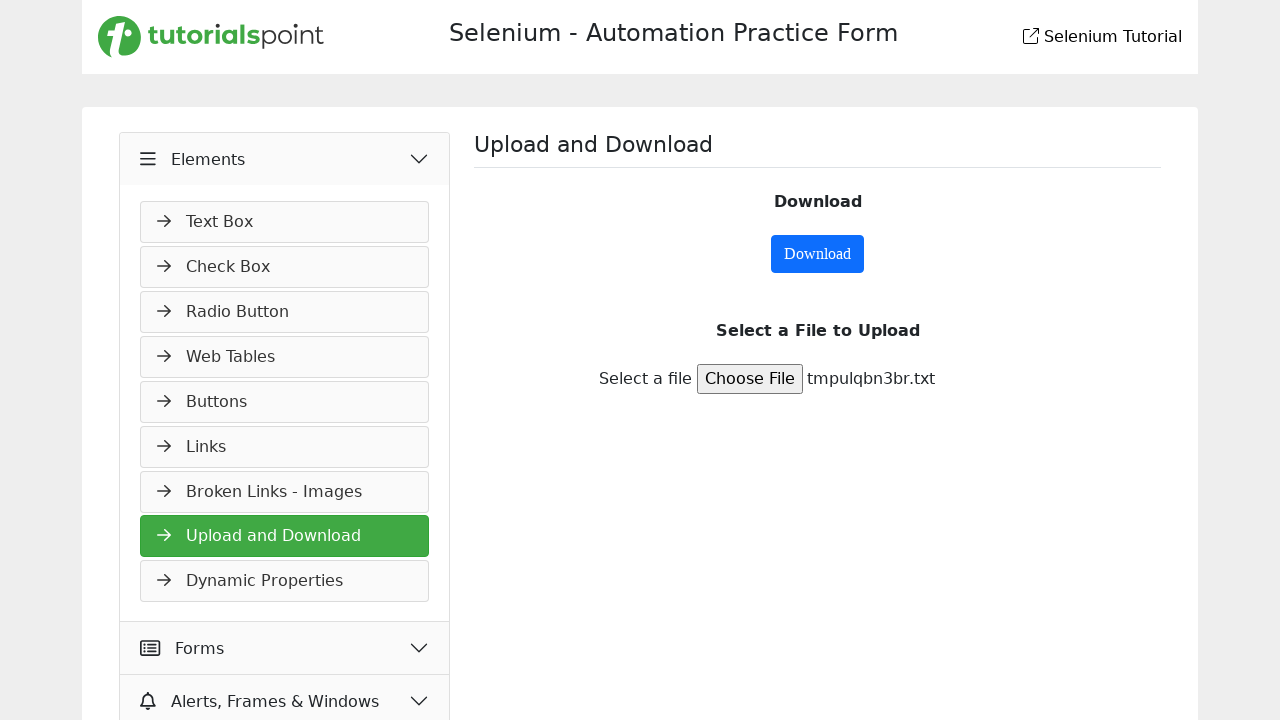

Cleaned up temporary test file
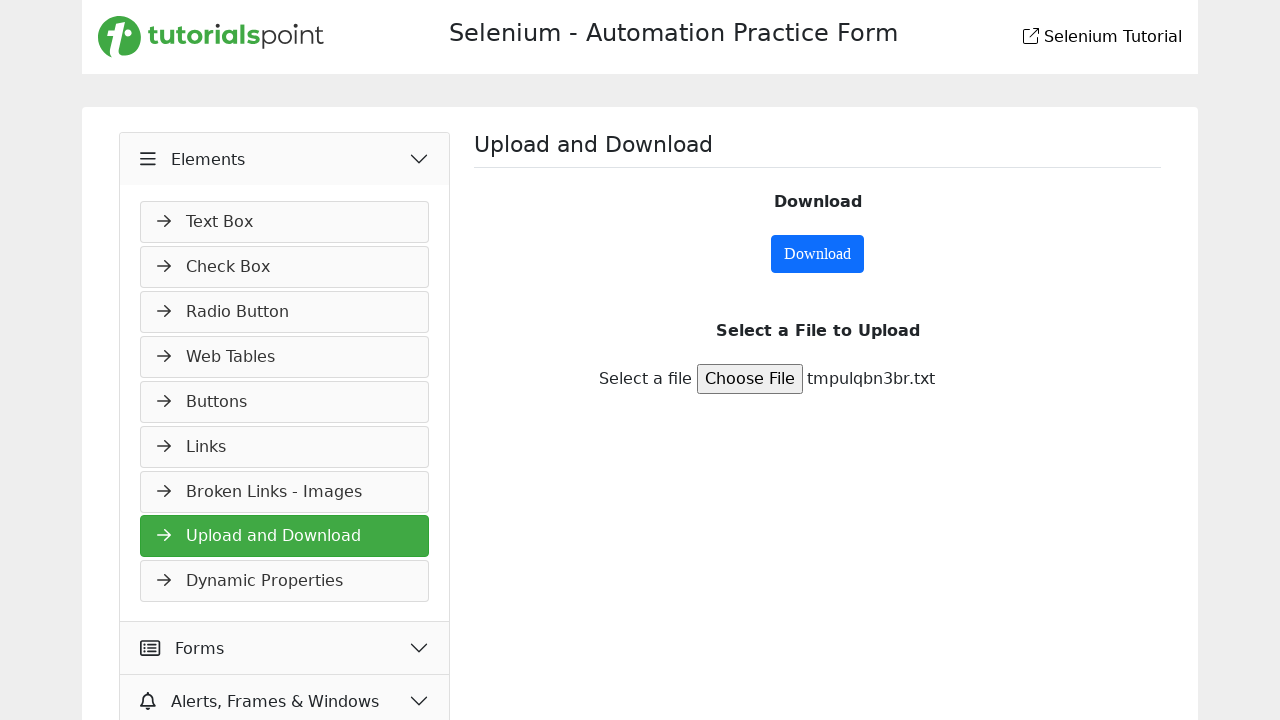

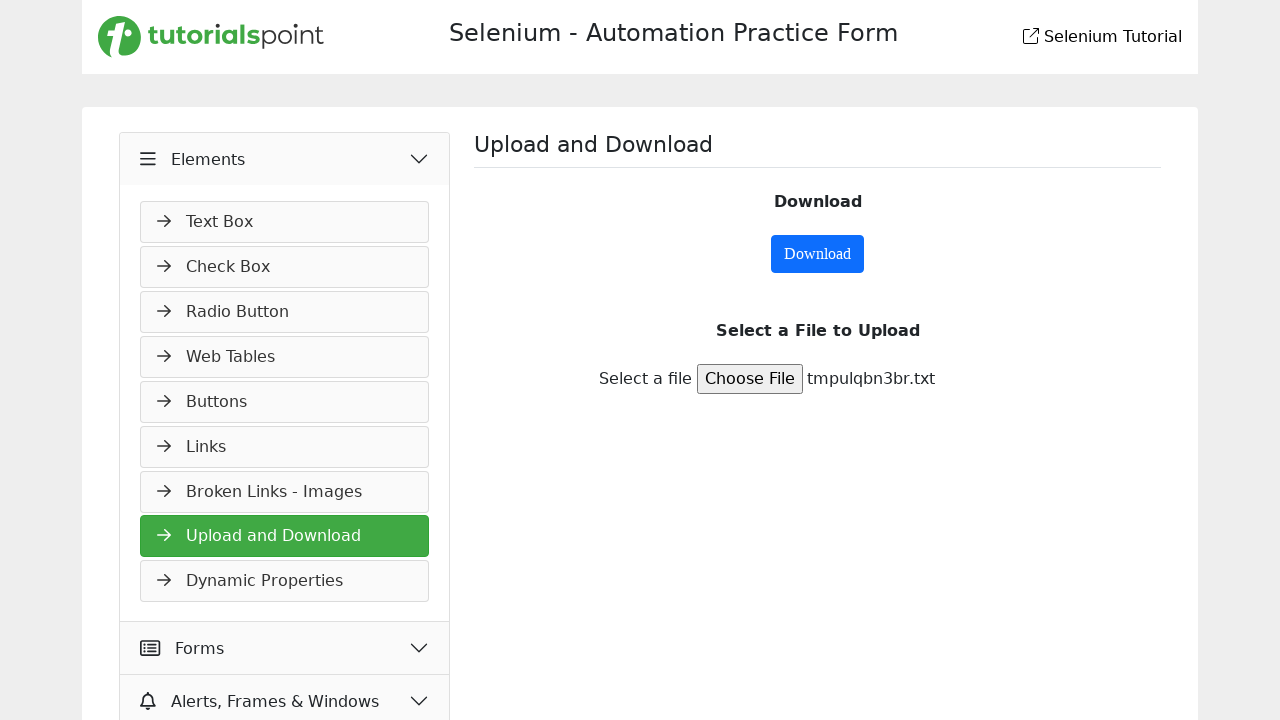